Tests multi-window handling by opening a new tab, navigating to a second page to extract a course name, then switching back to the original window to fill a form field with the extracted text.

Starting URL: https://rahulshettyacademy.com/angularpractice/

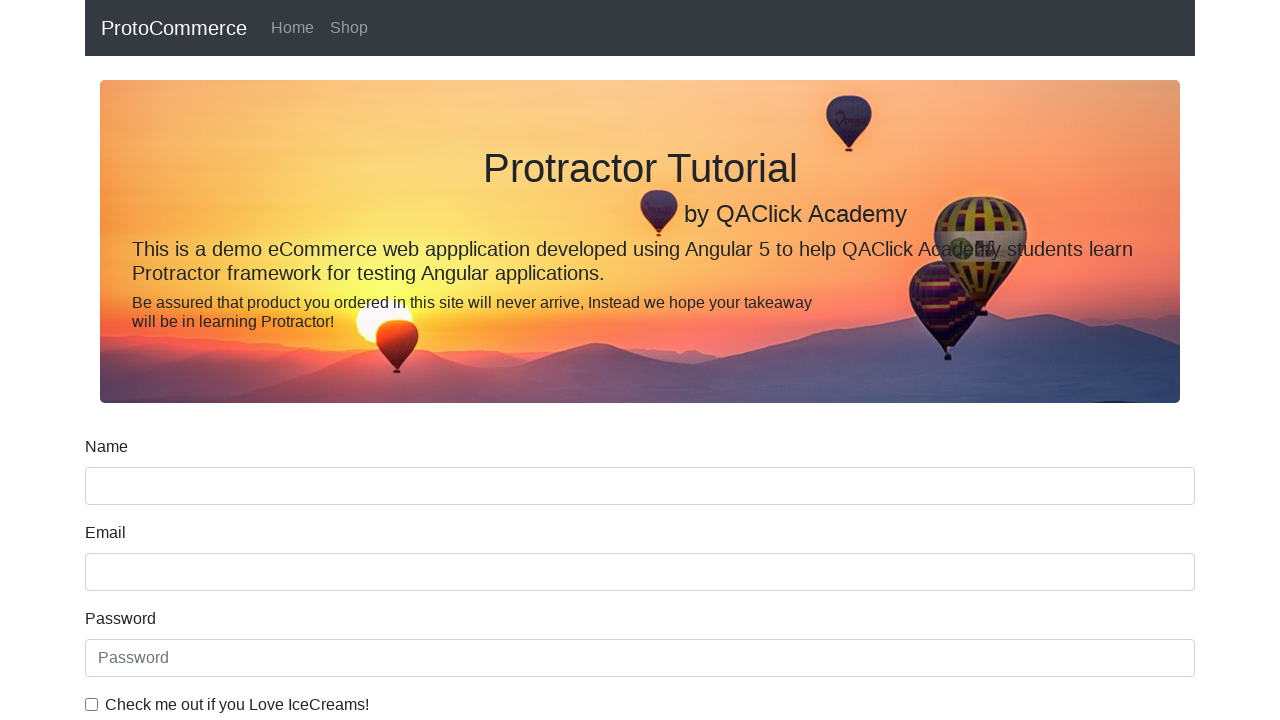

Opened a new tab/page
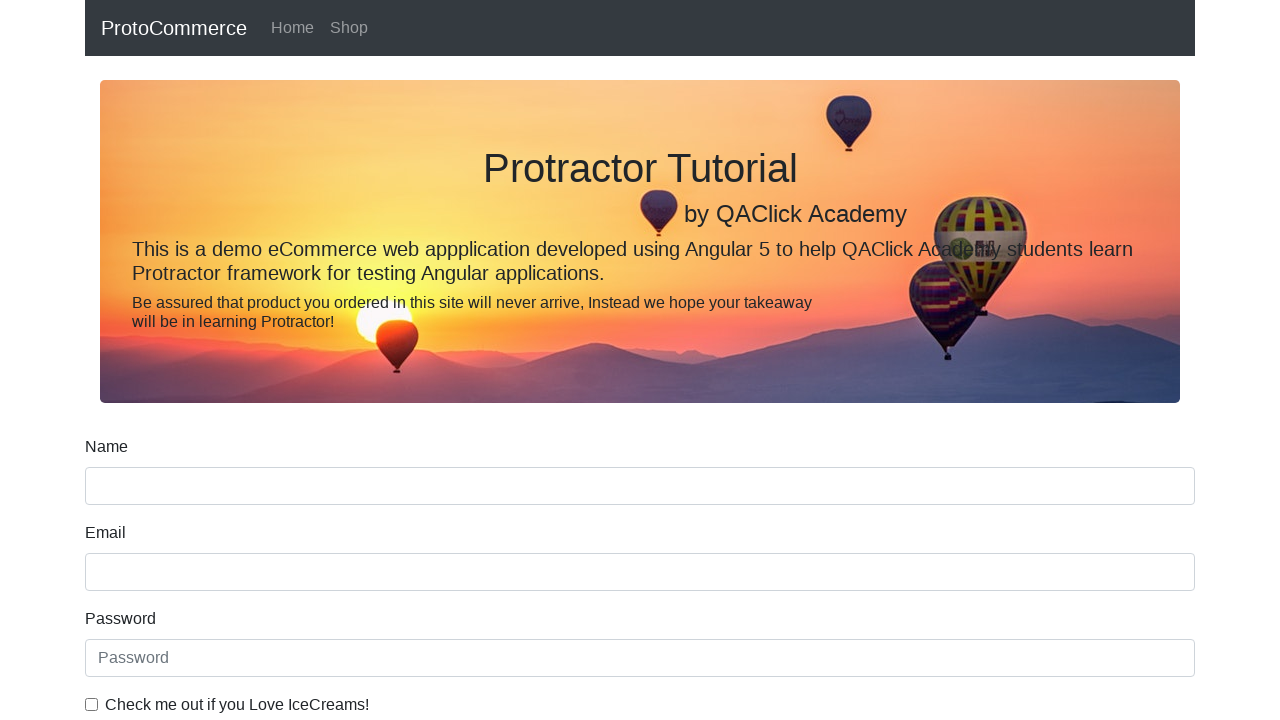

Navigated new tab to https://rahulshettyacademy.com/
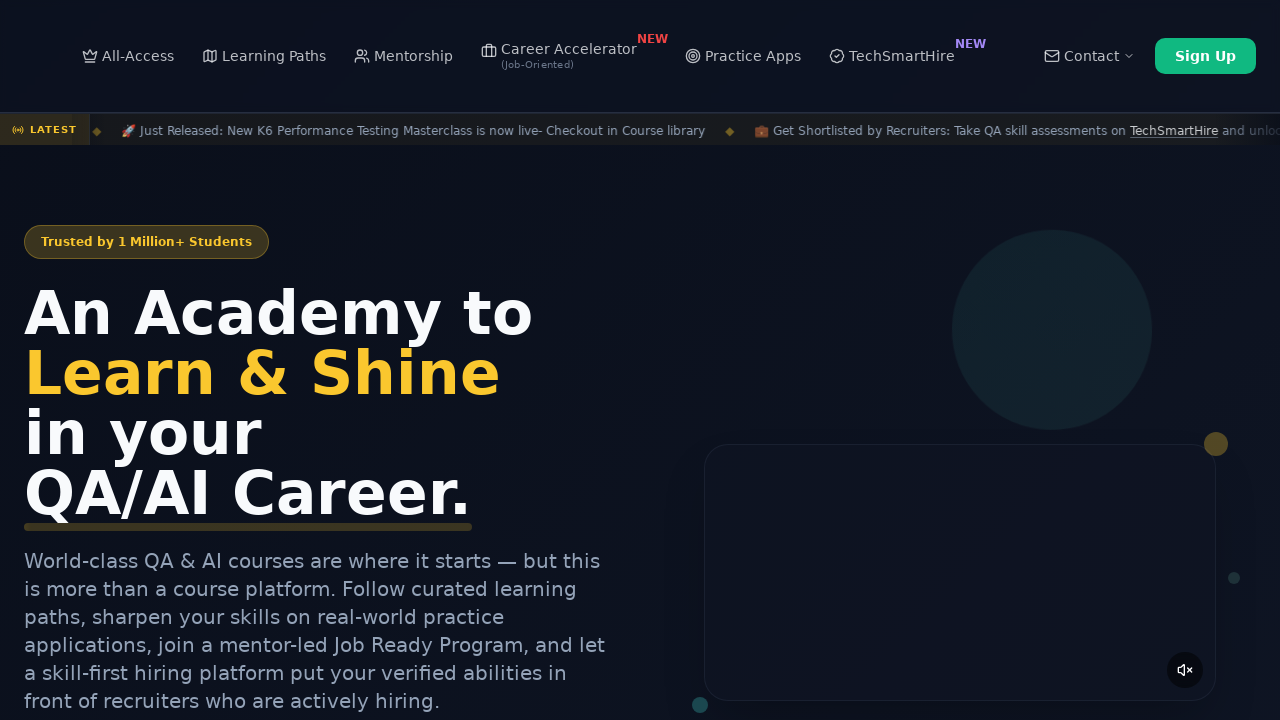

Waited for course links to load on courses page
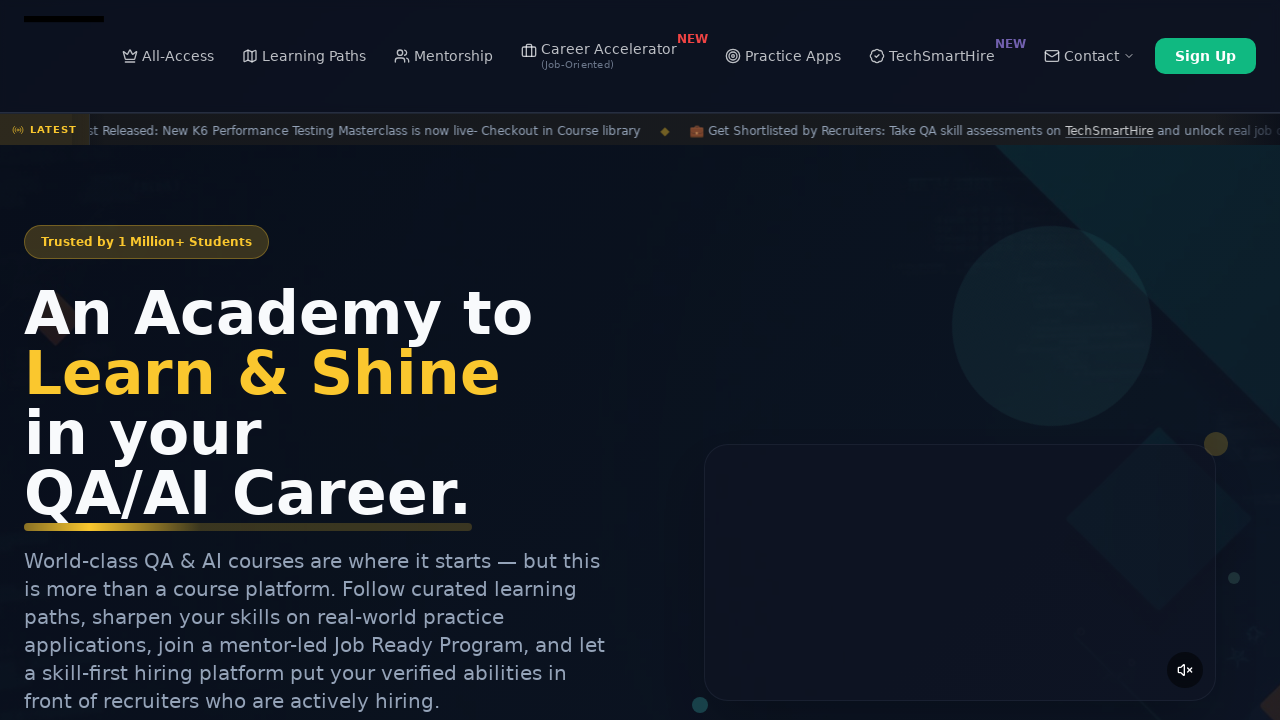

Located all course links on the page
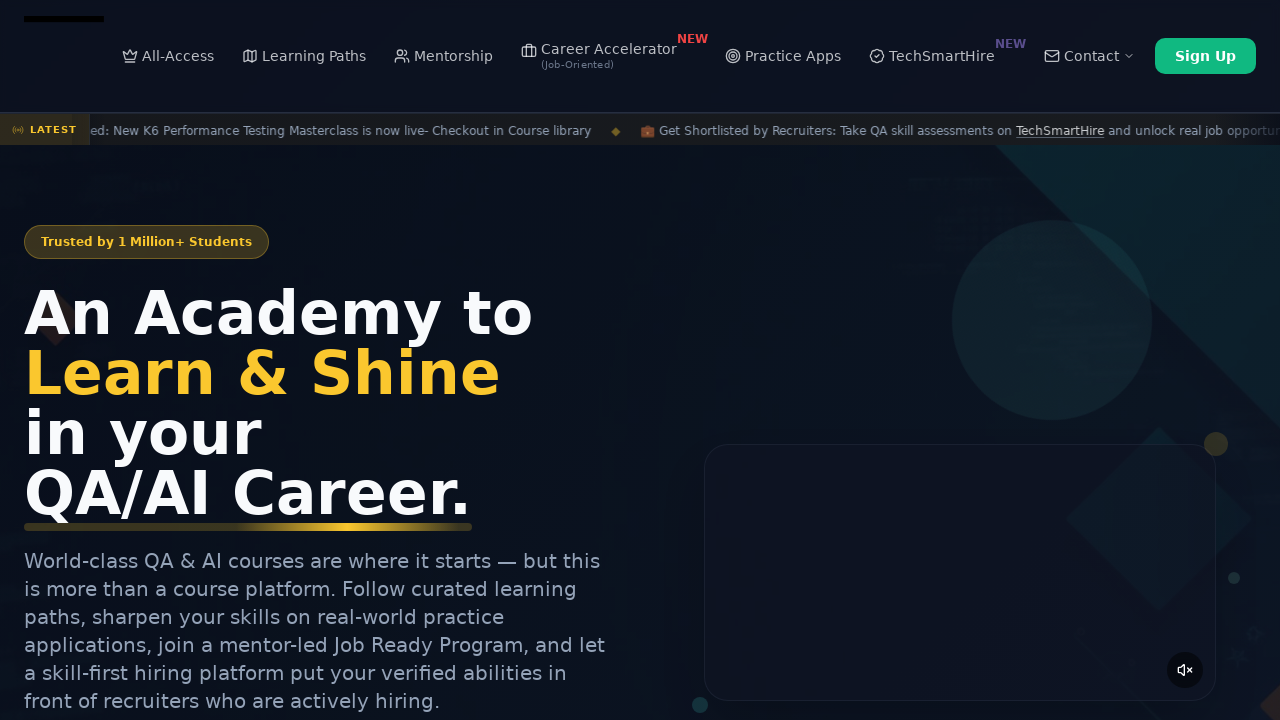

Extracted second course name: 'Playwright Testing'
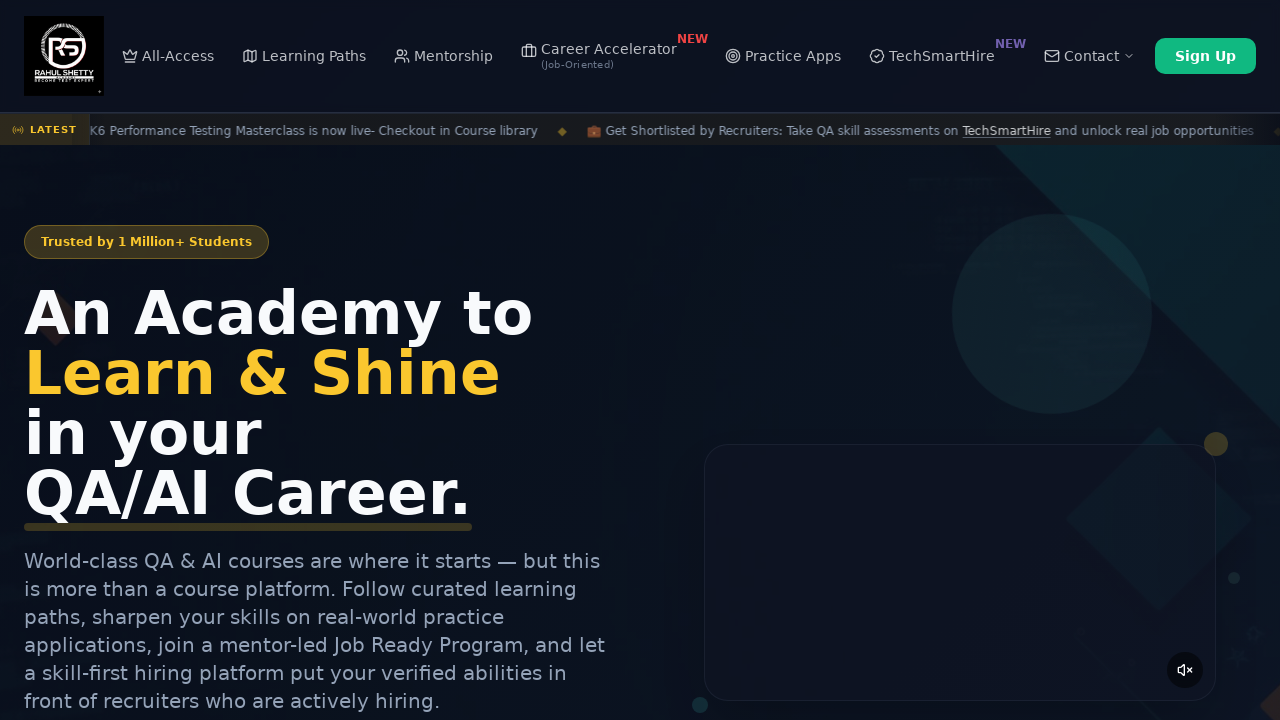

Switched back to original page
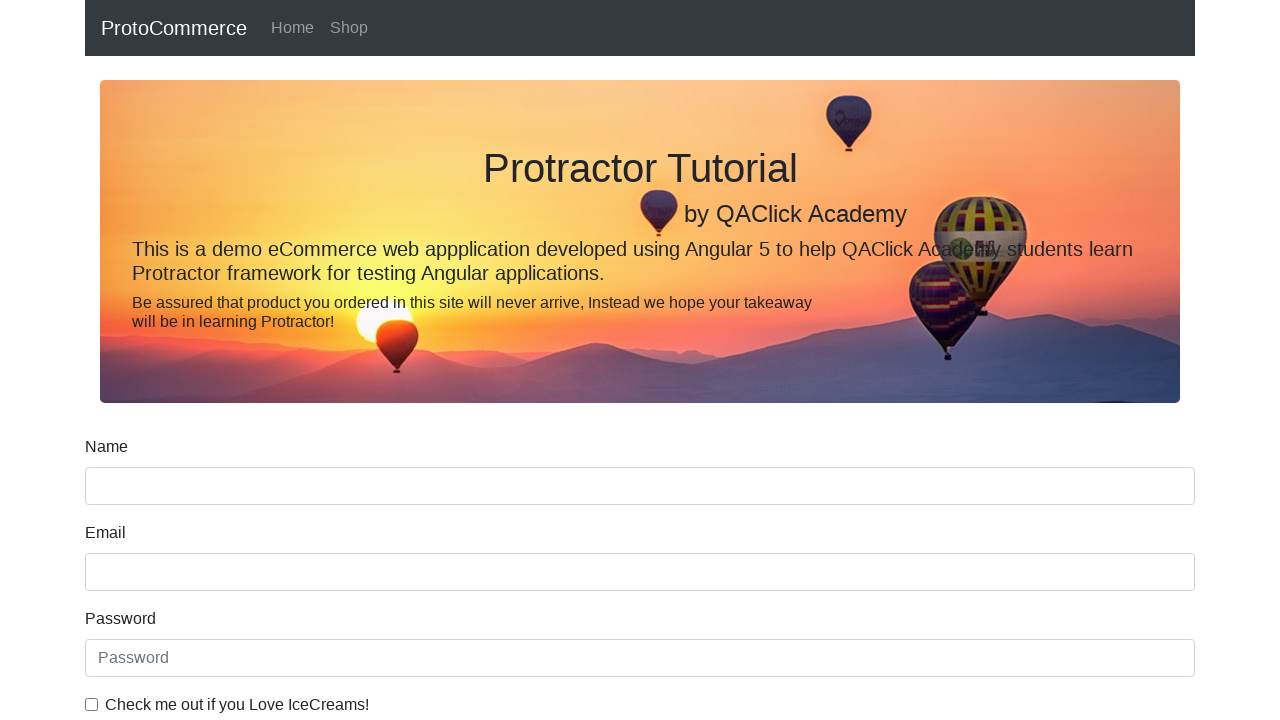

Filled name field with extracted course name: 'Playwright Testing' on input[name='name']
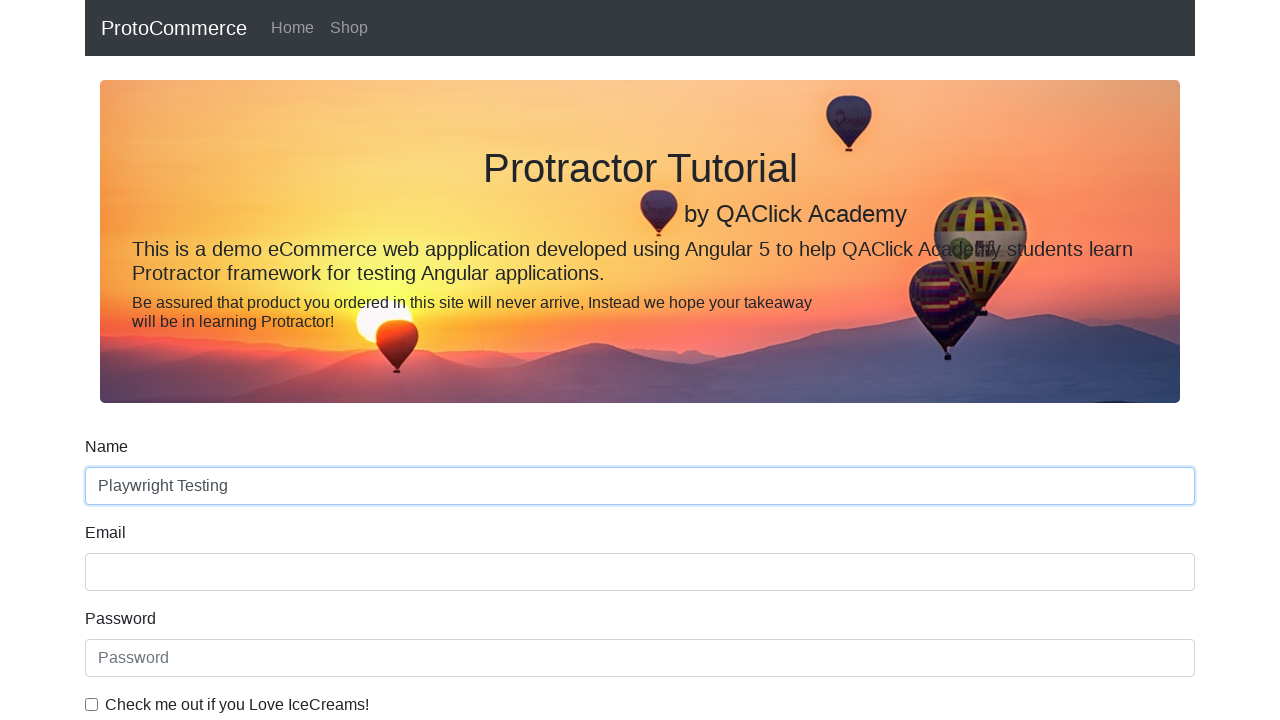

Closed the new tab
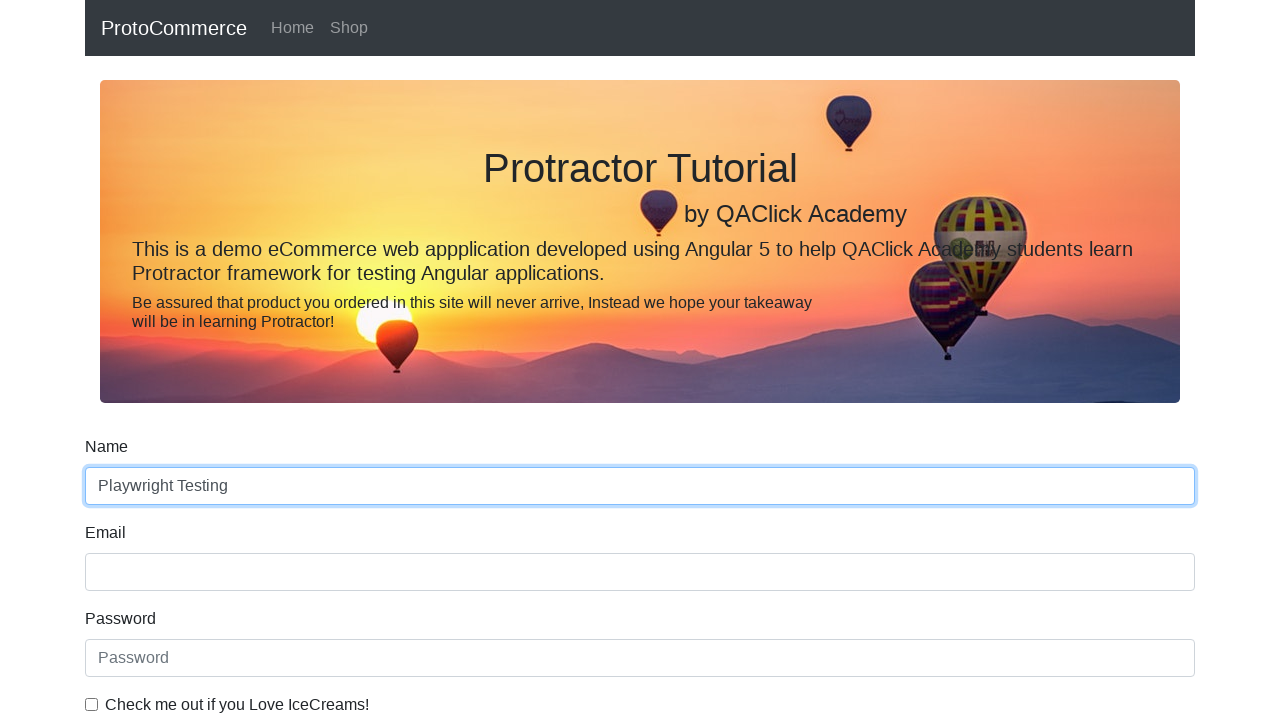

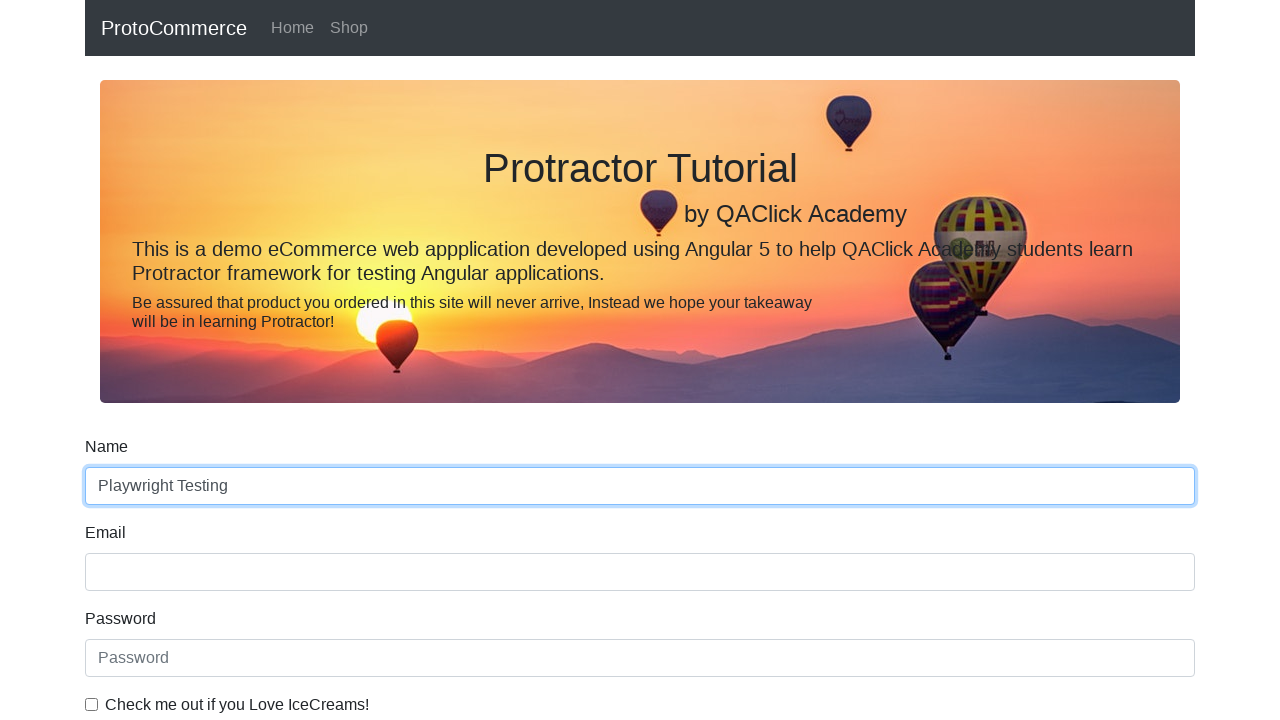